Tests opening a large modal dialog and verifying its content

Starting URL: https://demoqa.com/modal-dialogs

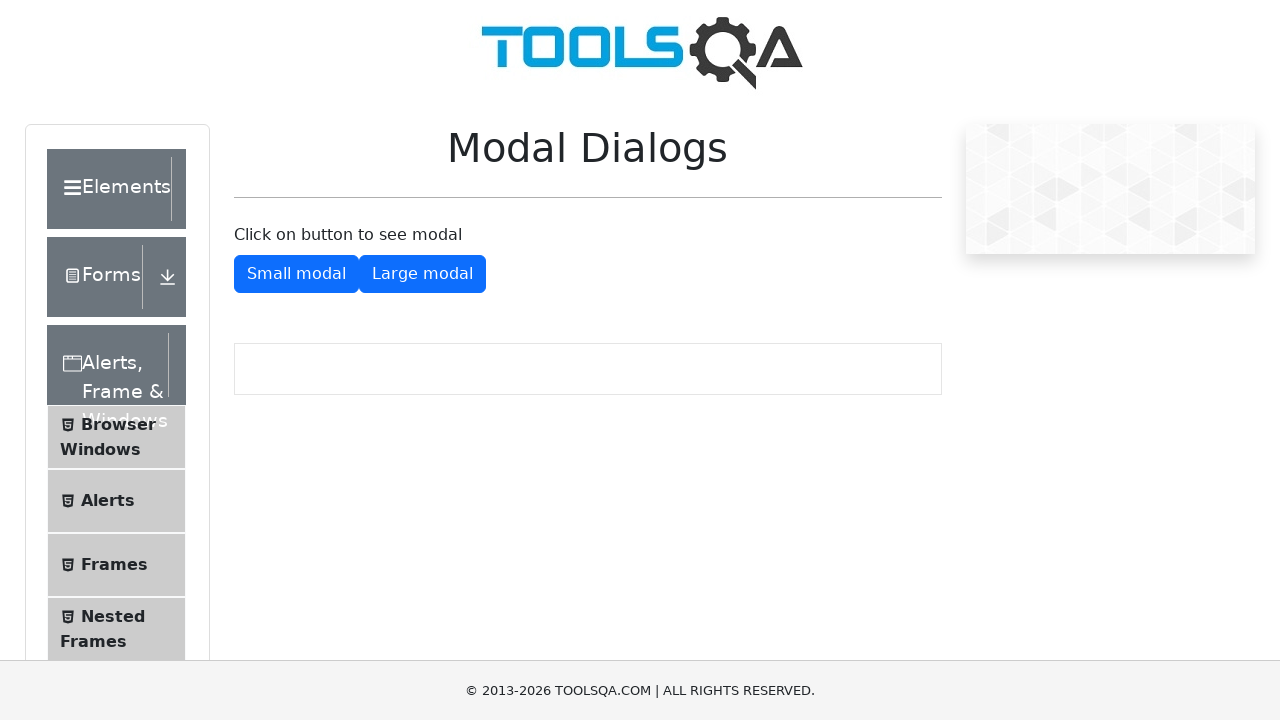

Clicked button to open large modal dialog at (422, 274) on #showLargeModal
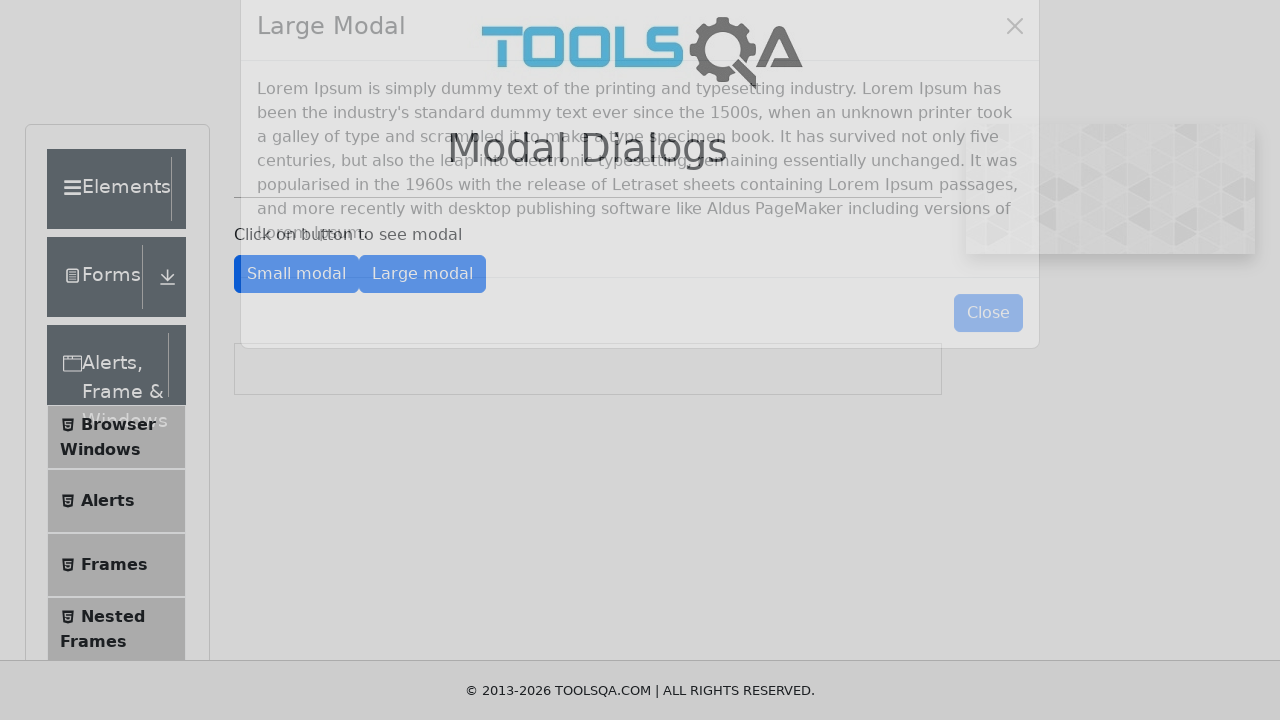

Large modal dialog appeared on page
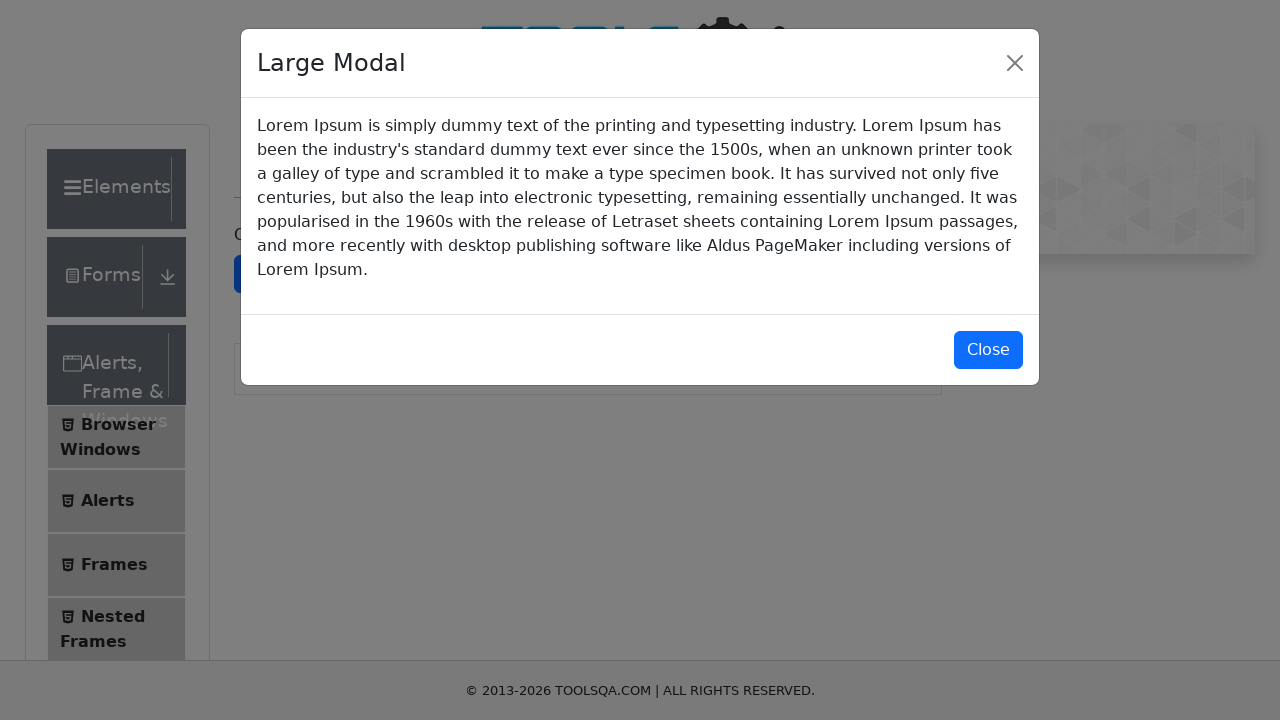

Retrieved modal title text
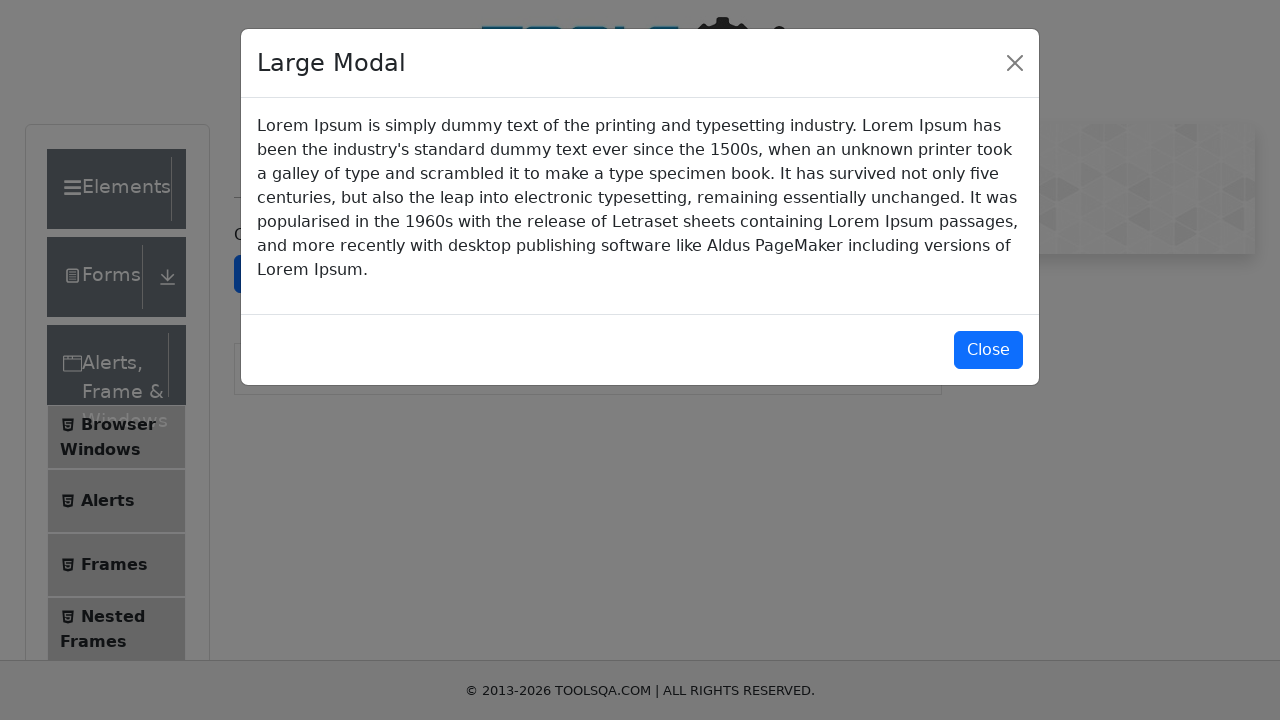

Verified modal title is 'Large Modal'
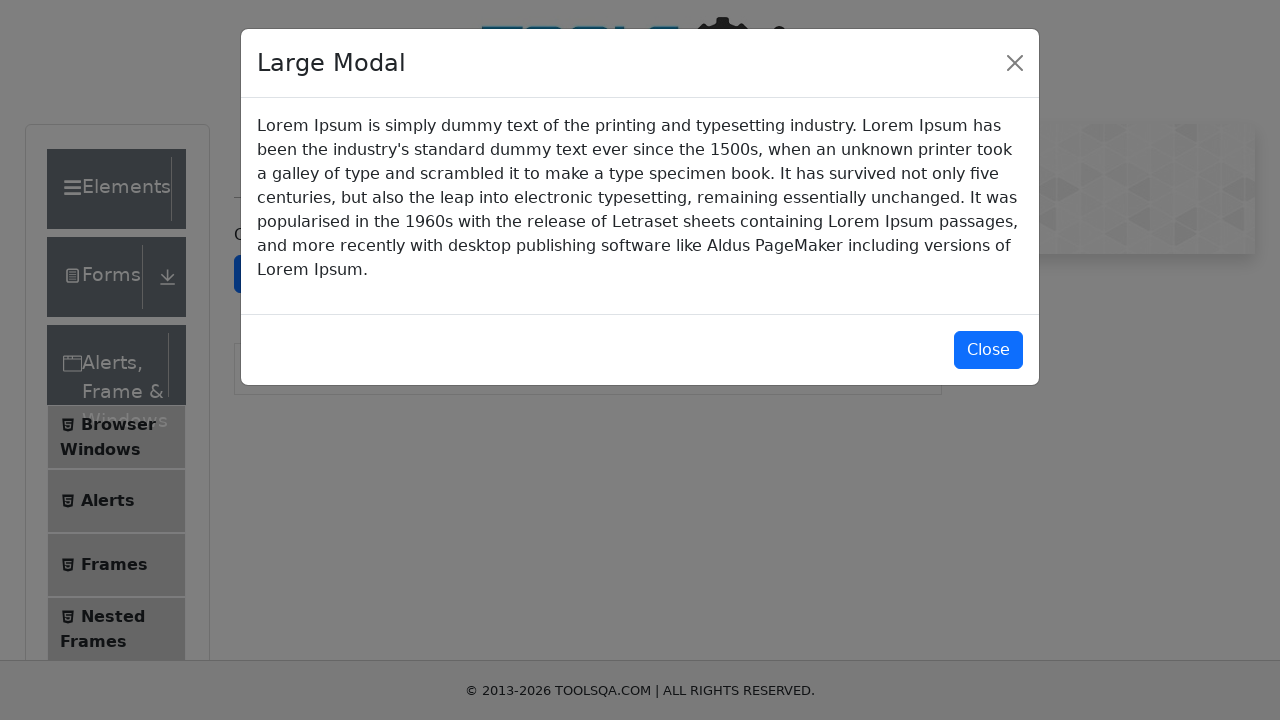

Retrieved modal body text content
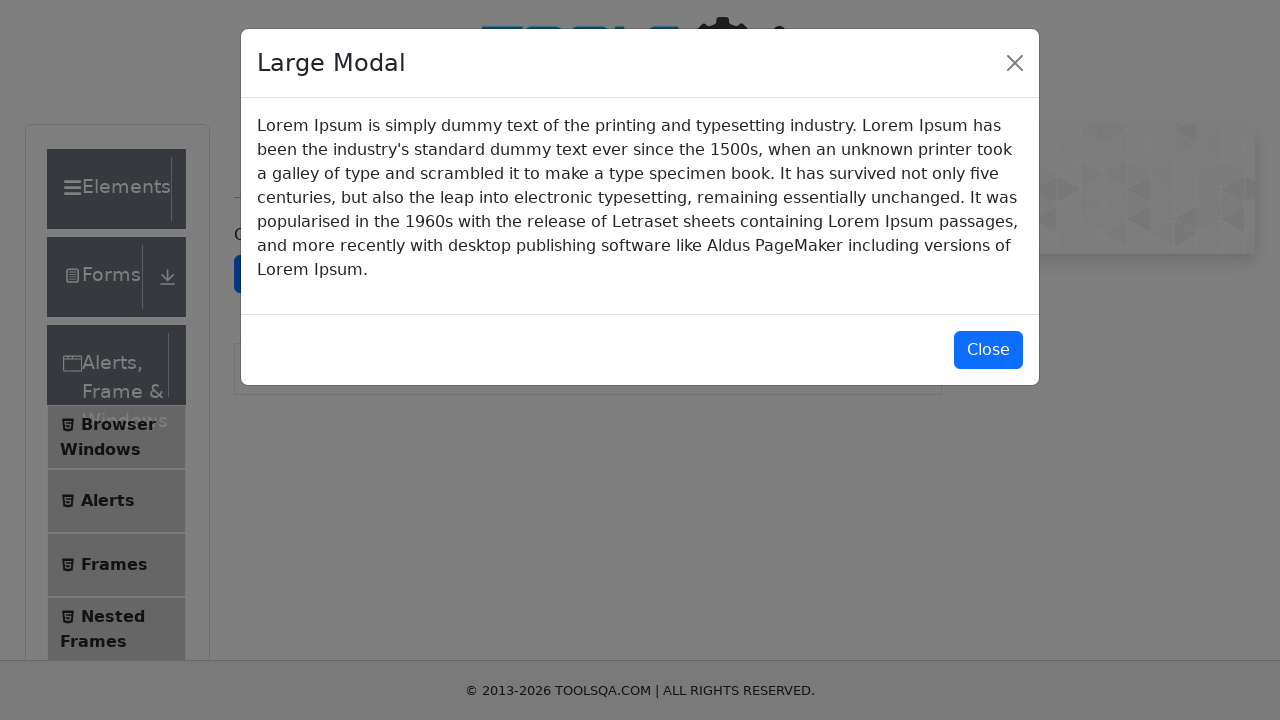

Verified modal body contains 'Lorem' text
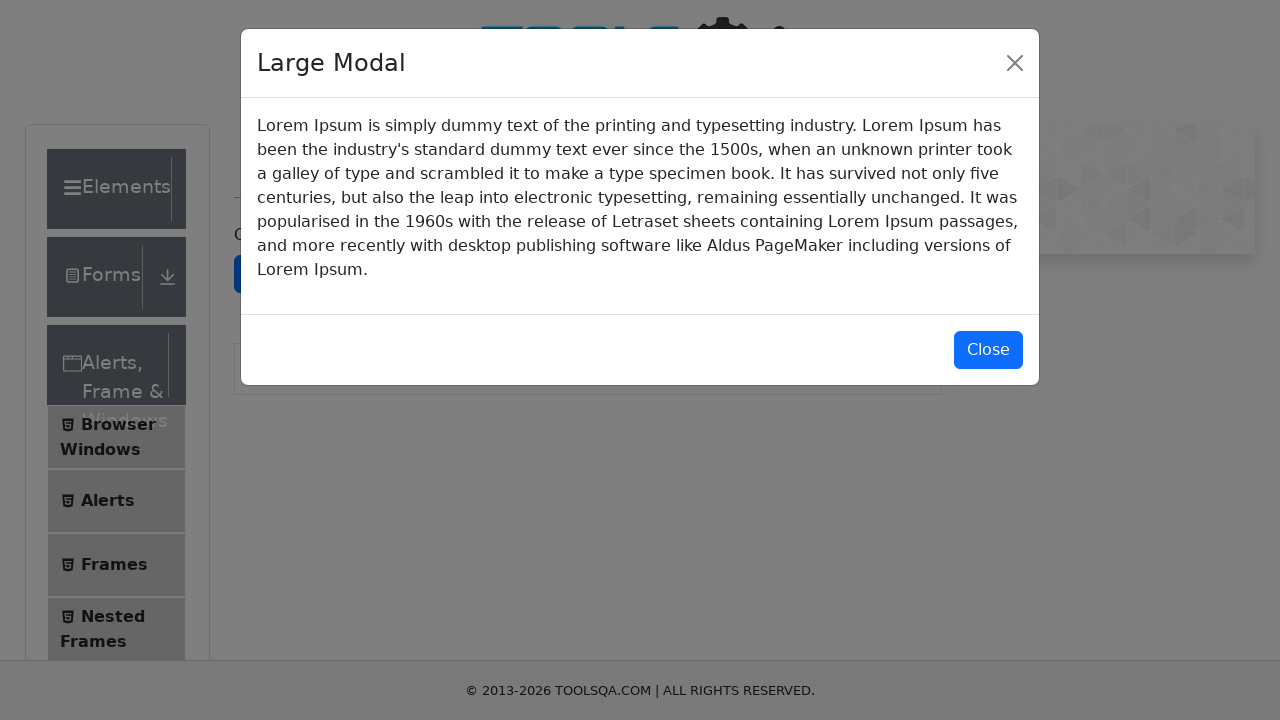

Clicked button to close large modal at (988, 350) on #closeLargeModal
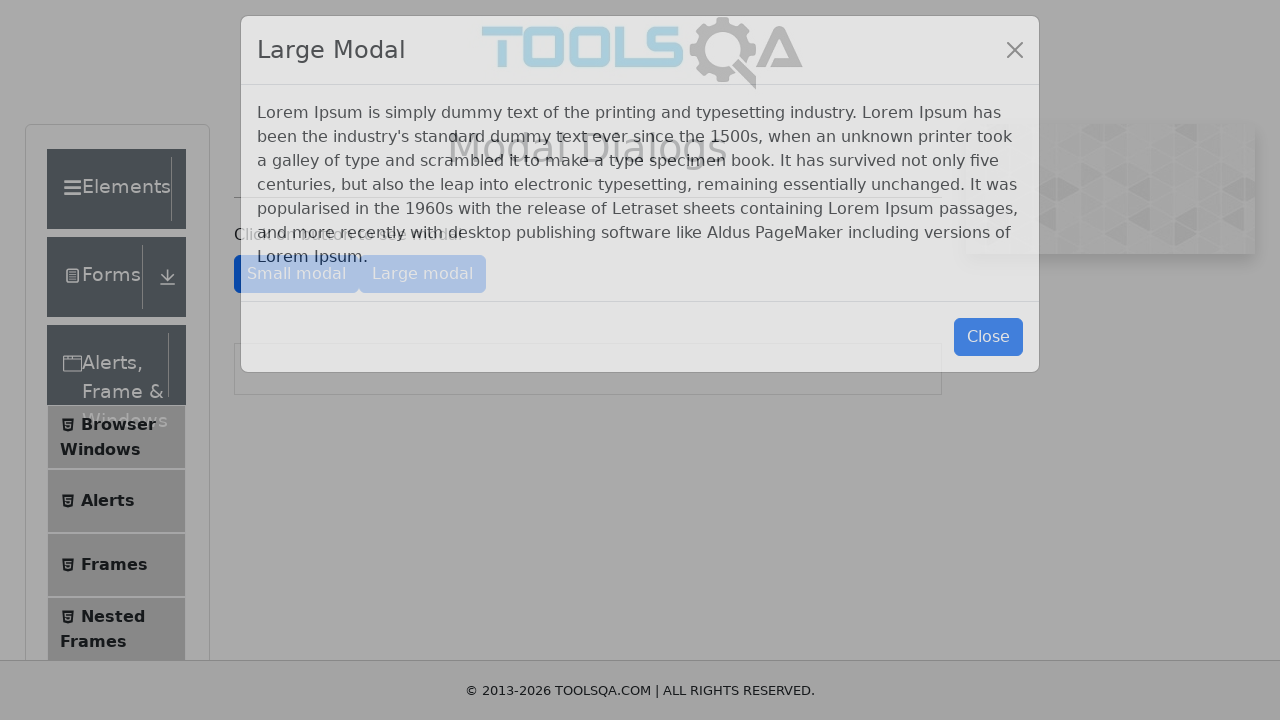

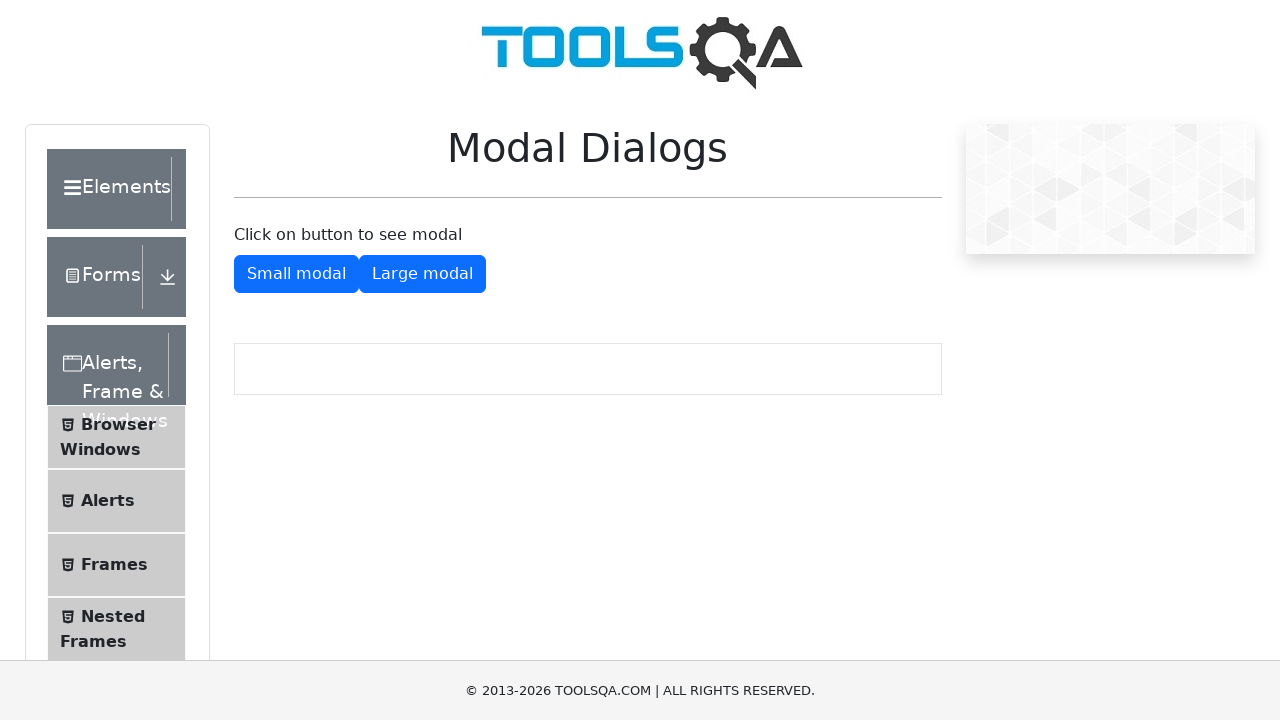